Tests JavaScript alert handling functionality including accepting simple alerts, confirm dialogs, and prompt dialogs with text input on a demo automation testing site.

Starting URL: https://demo.automationtesting.in/Alerts.html

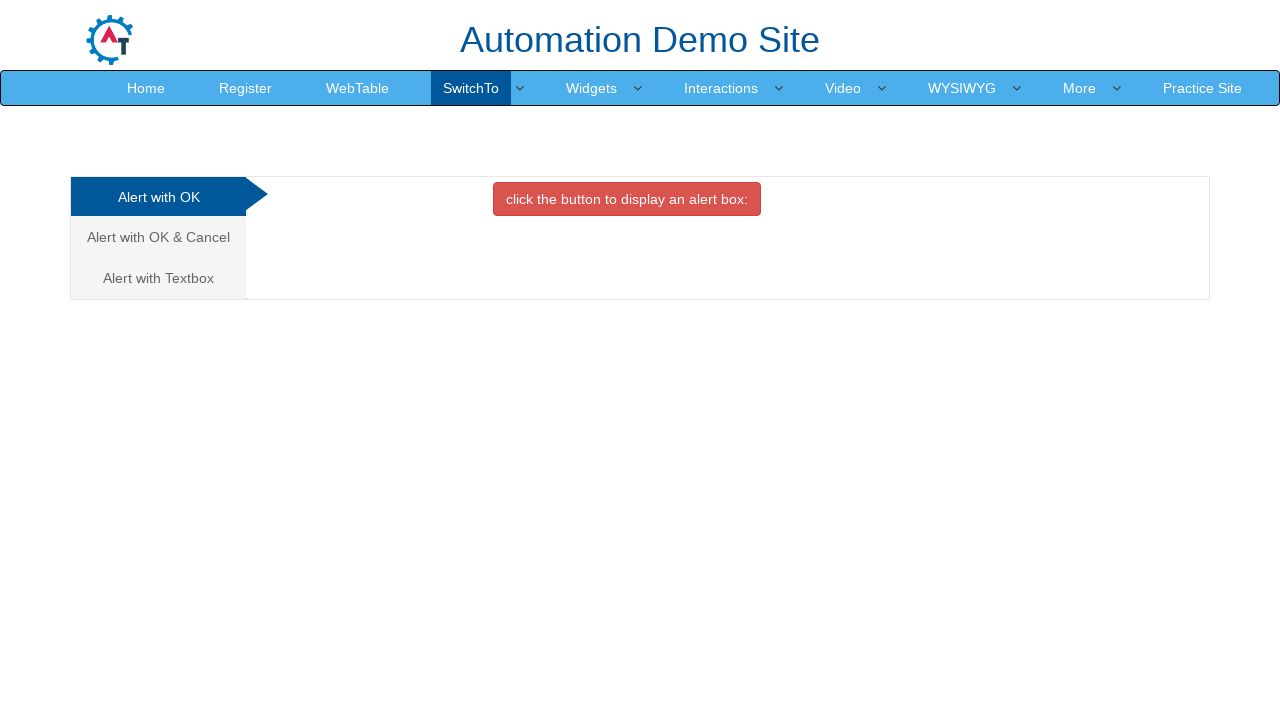

Clicked analytics element for initial interaction at (158, 197) on .analystic
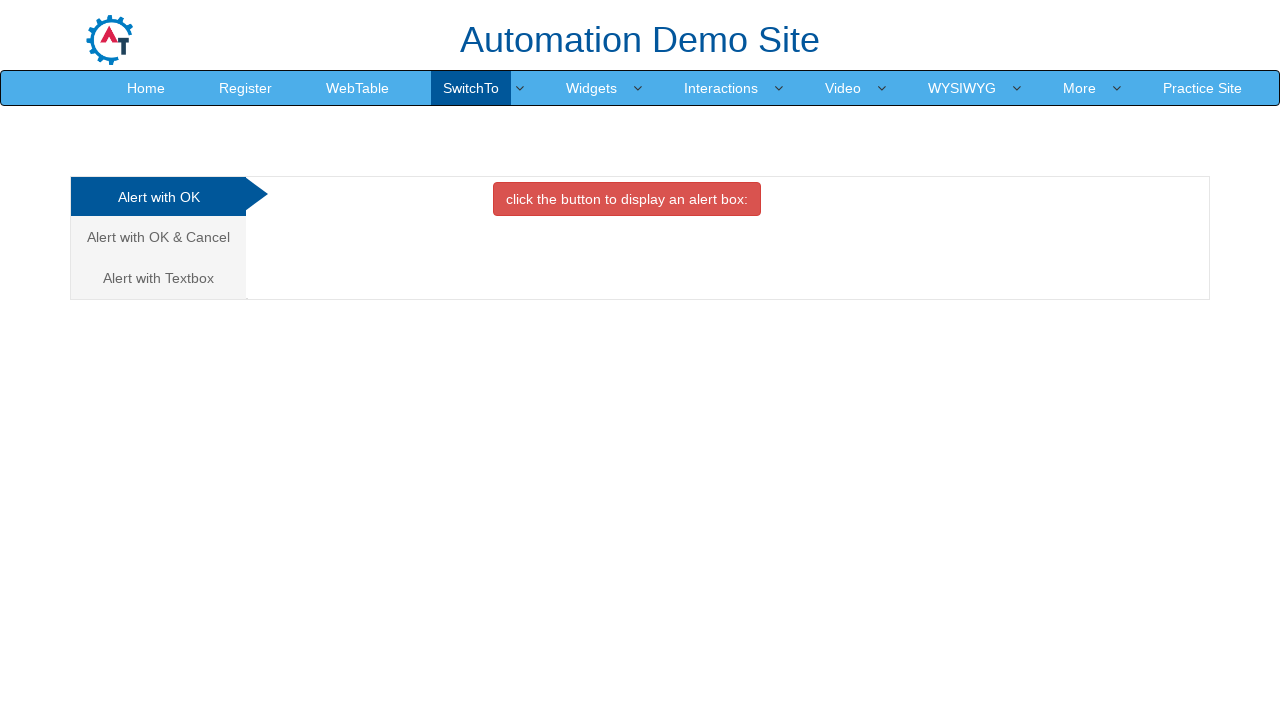

Clicked danger button to trigger simple alert at (627, 199) on button.btn.btn-danger
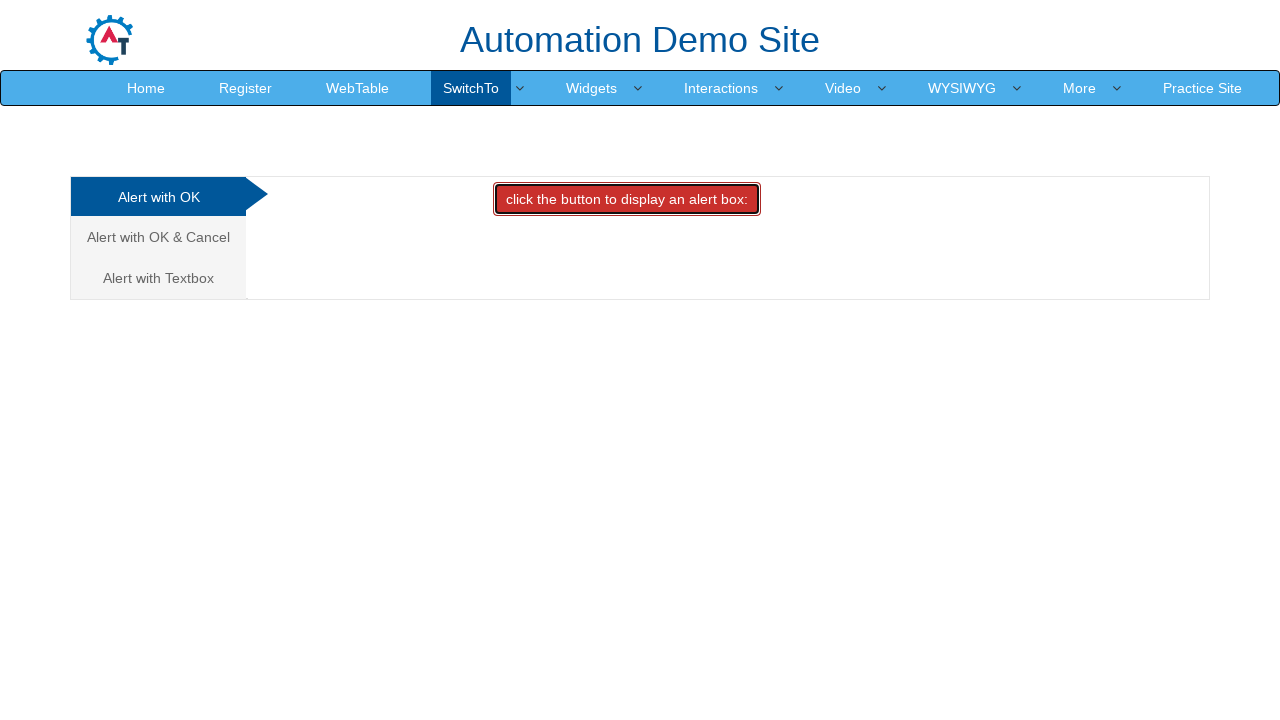

Set up dialog handler to accept alerts
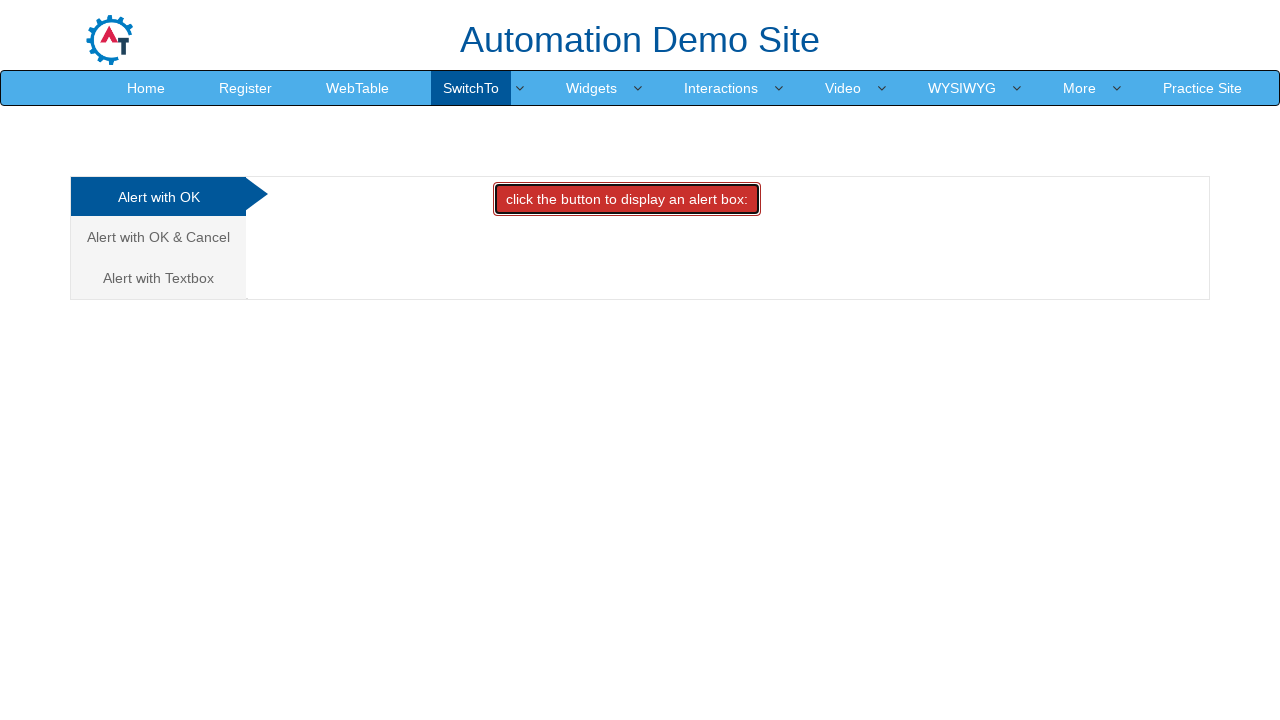

Waited 500ms for alert handling to complete
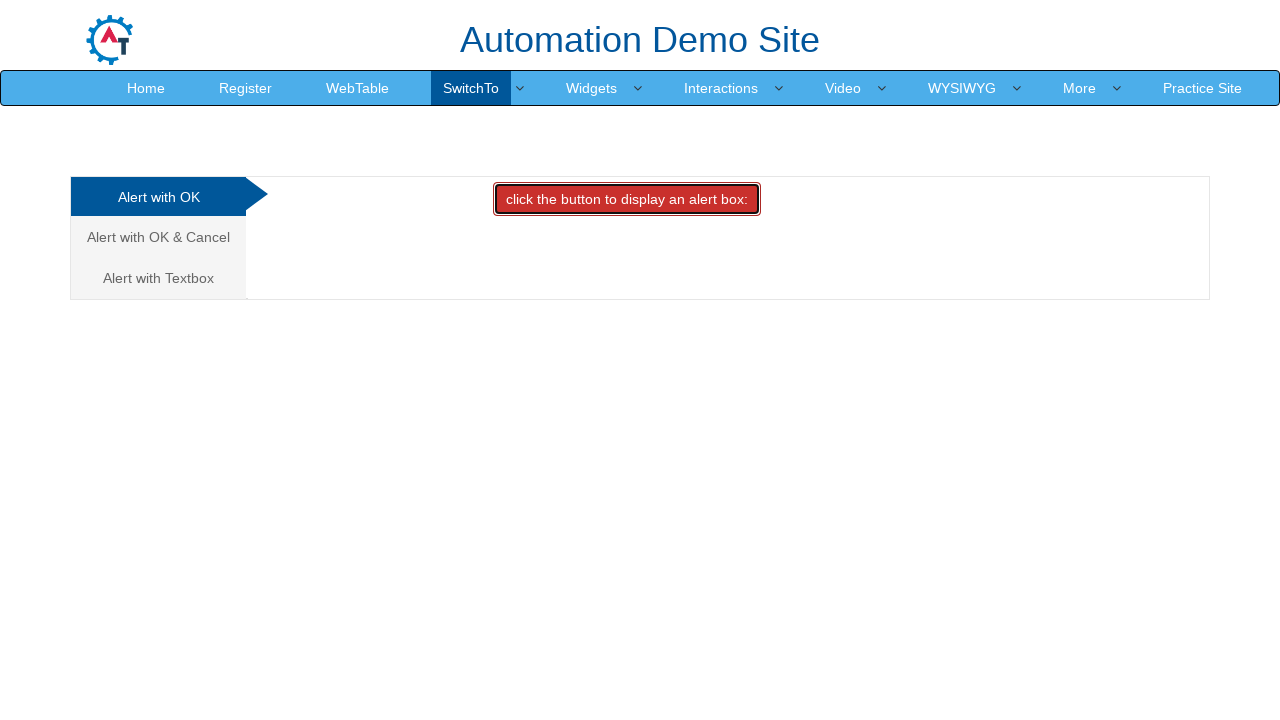

Clicked Cancel Tab link to navigate to confirm dialog section at (158, 237) on a[href='#CancelTab']
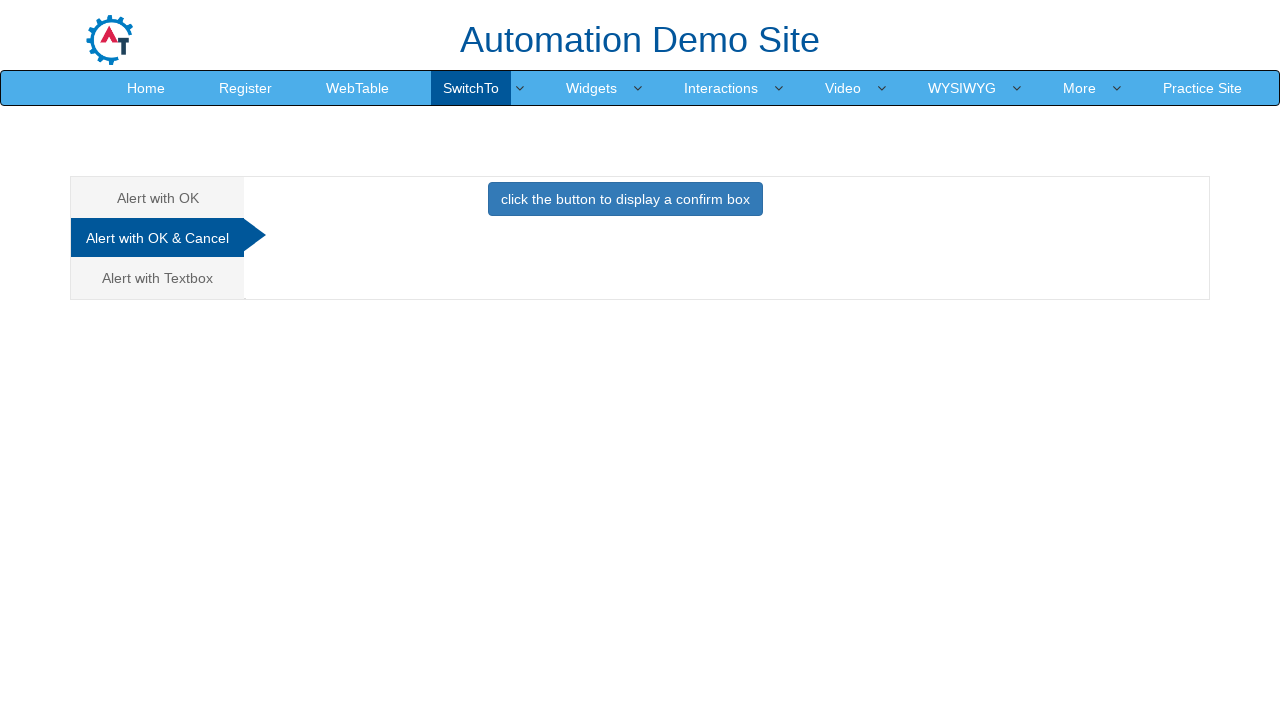

Clicked primary button to trigger confirm dialog at (625, 199) on button.btn.btn-primary
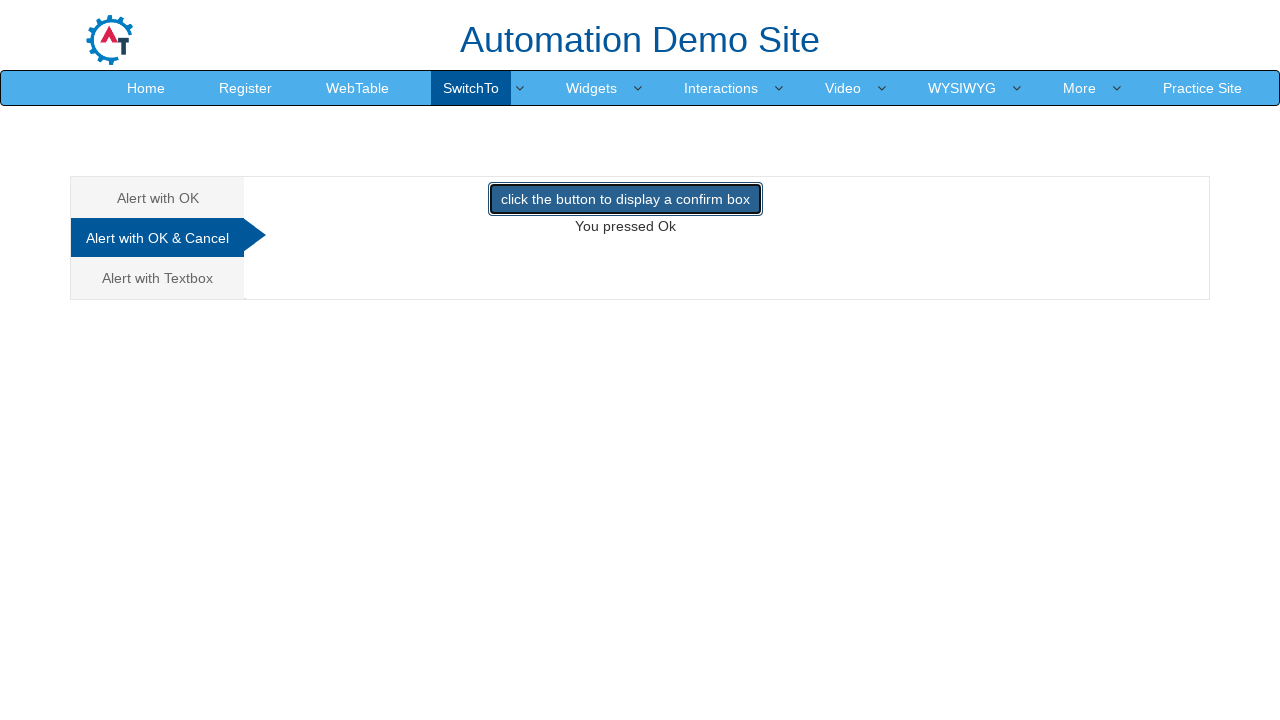

Waited 500ms for confirm dialog handling to complete
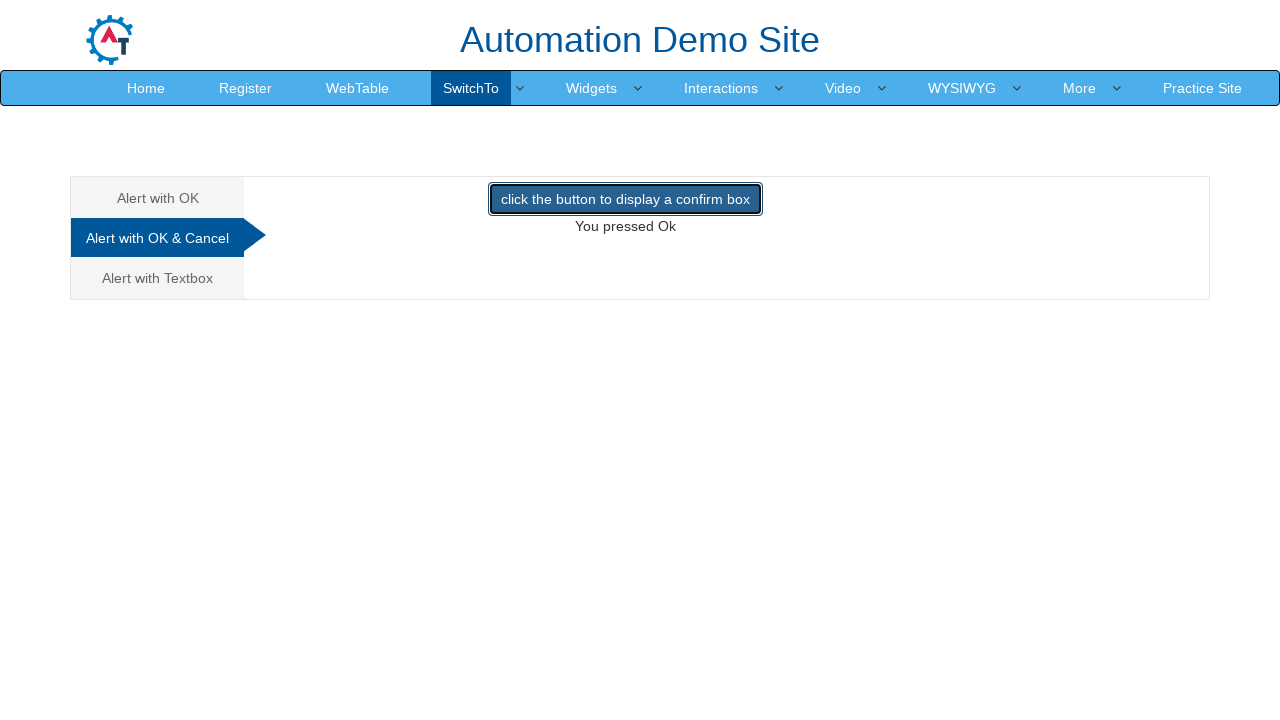

Clicked Textbox Tab link to navigate to prompt dialog section at (158, 278) on a[href='#Textbox']
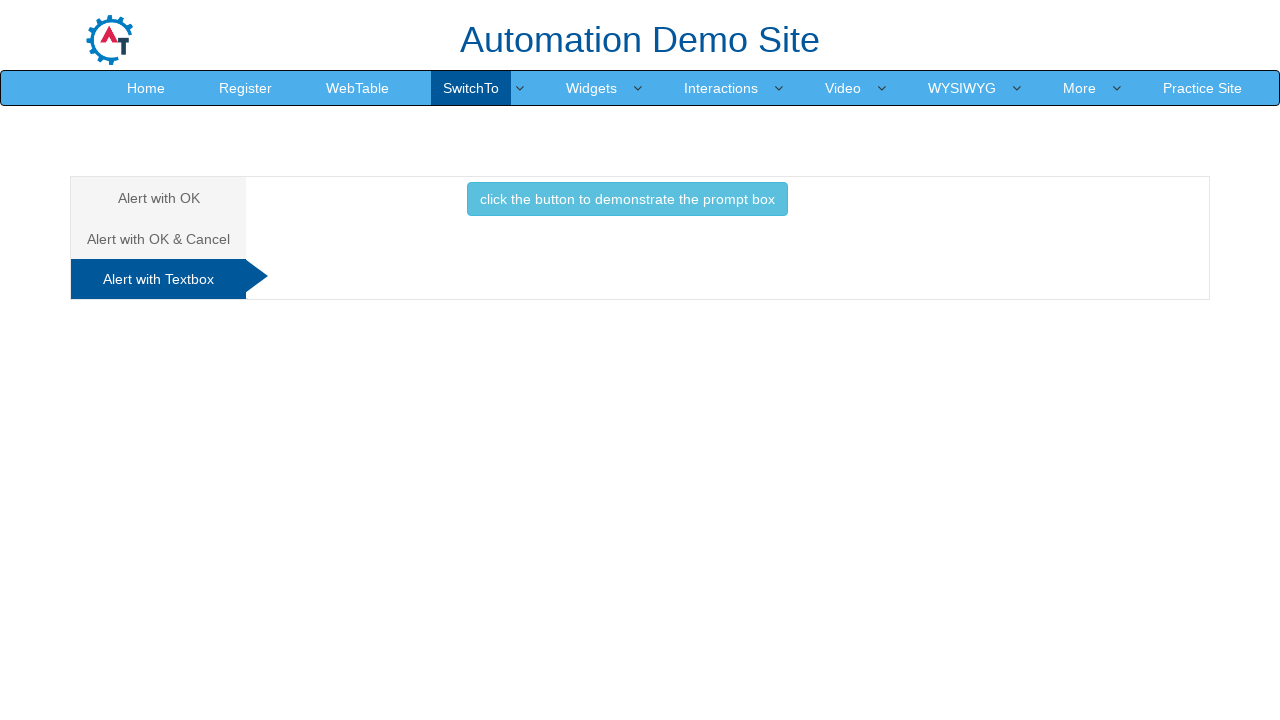

Set up prompt dialog handler to accept with text 'it is good'
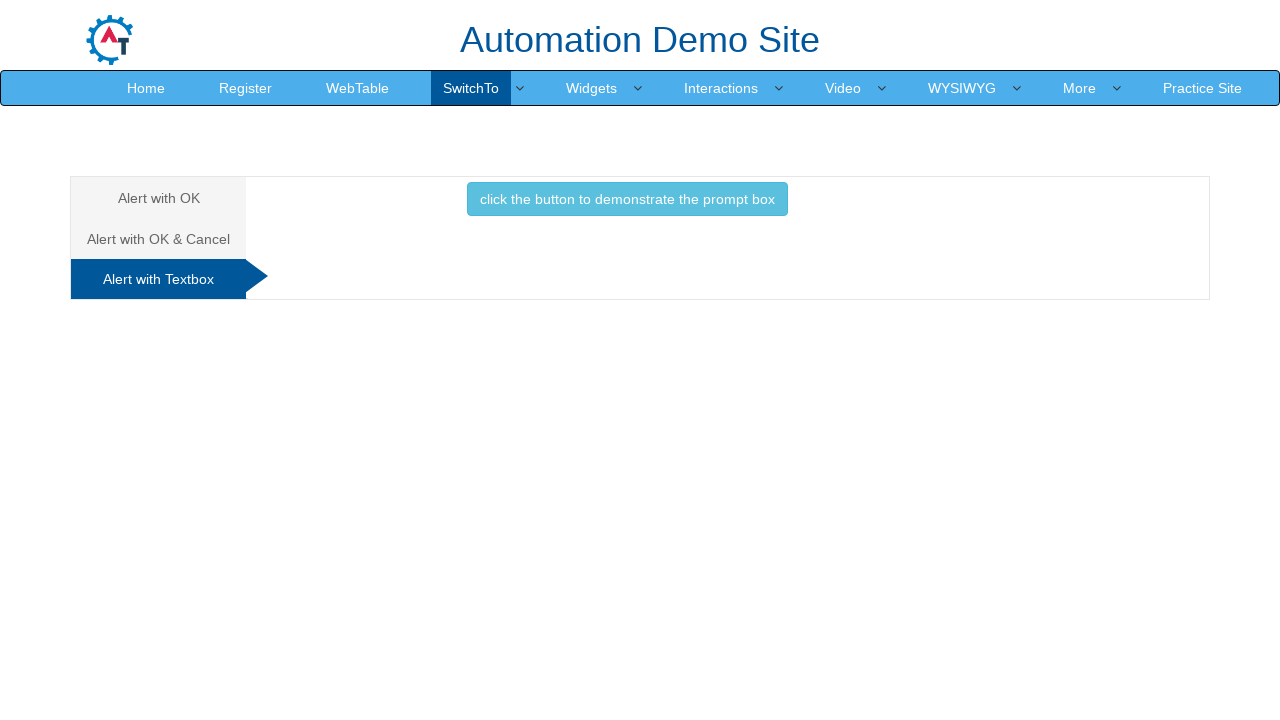

Clicked info button to trigger prompt dialog with text input at (627, 199) on button.btn.btn-info
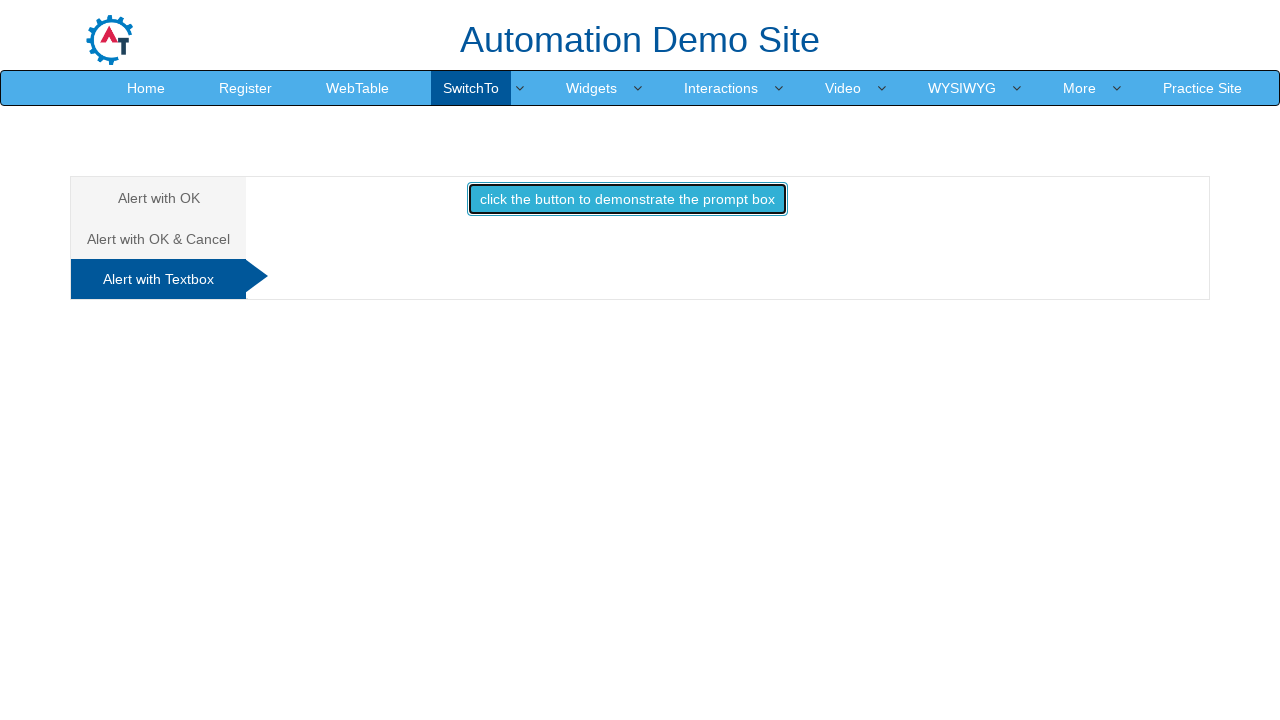

Waited 2000ms for prompt dialog handling to complete
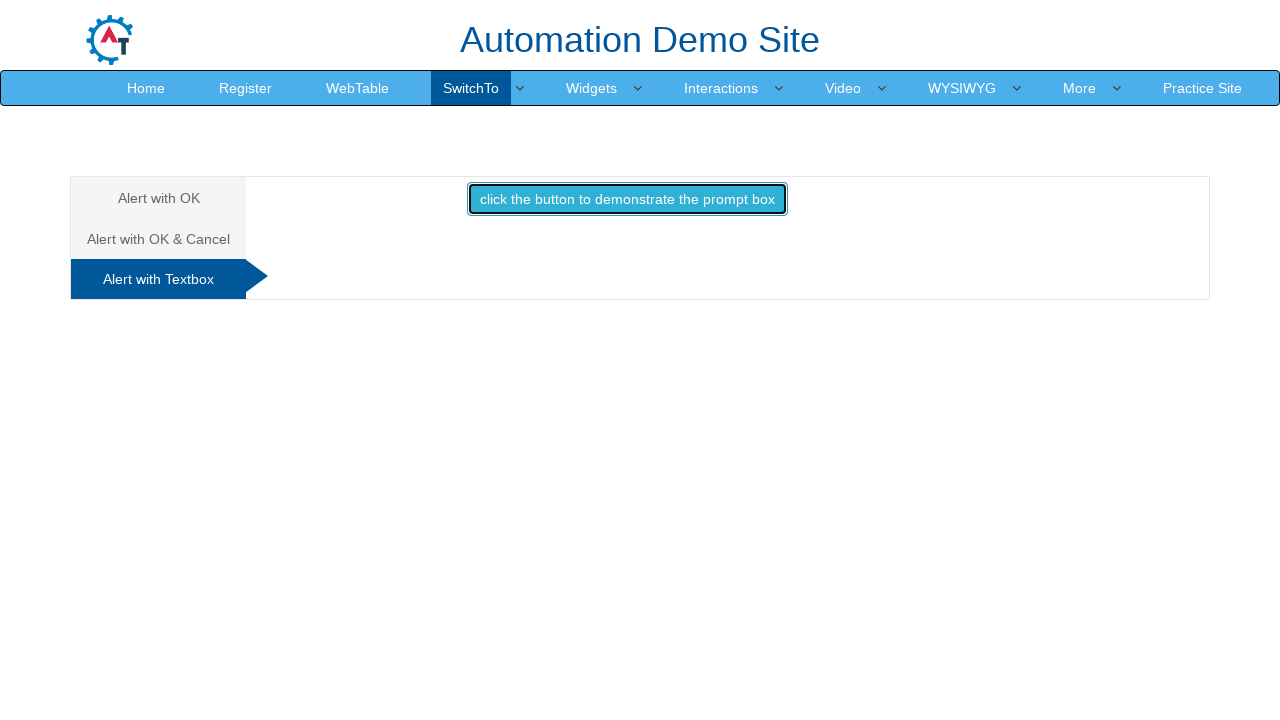

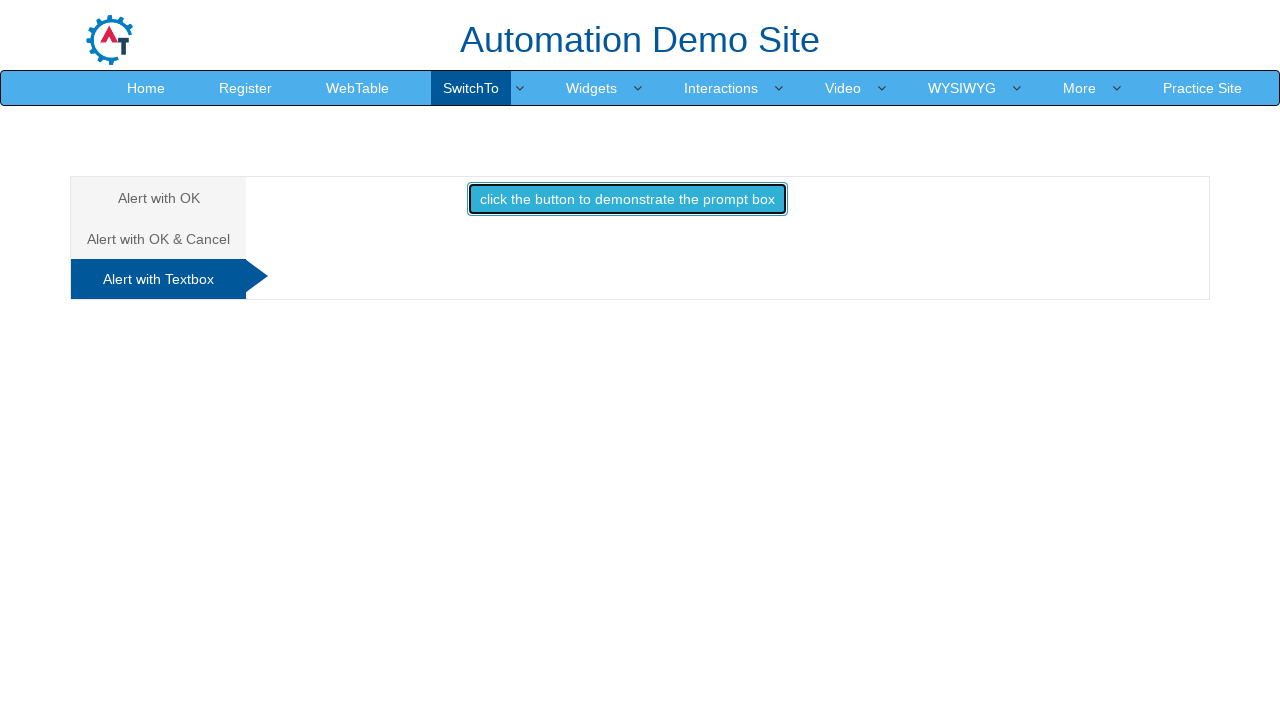